Tests jQuery UI menu navigation by hovering over menu items and clicking on a nested submenu option

Starting URL: https://jqueryui.com/menu/

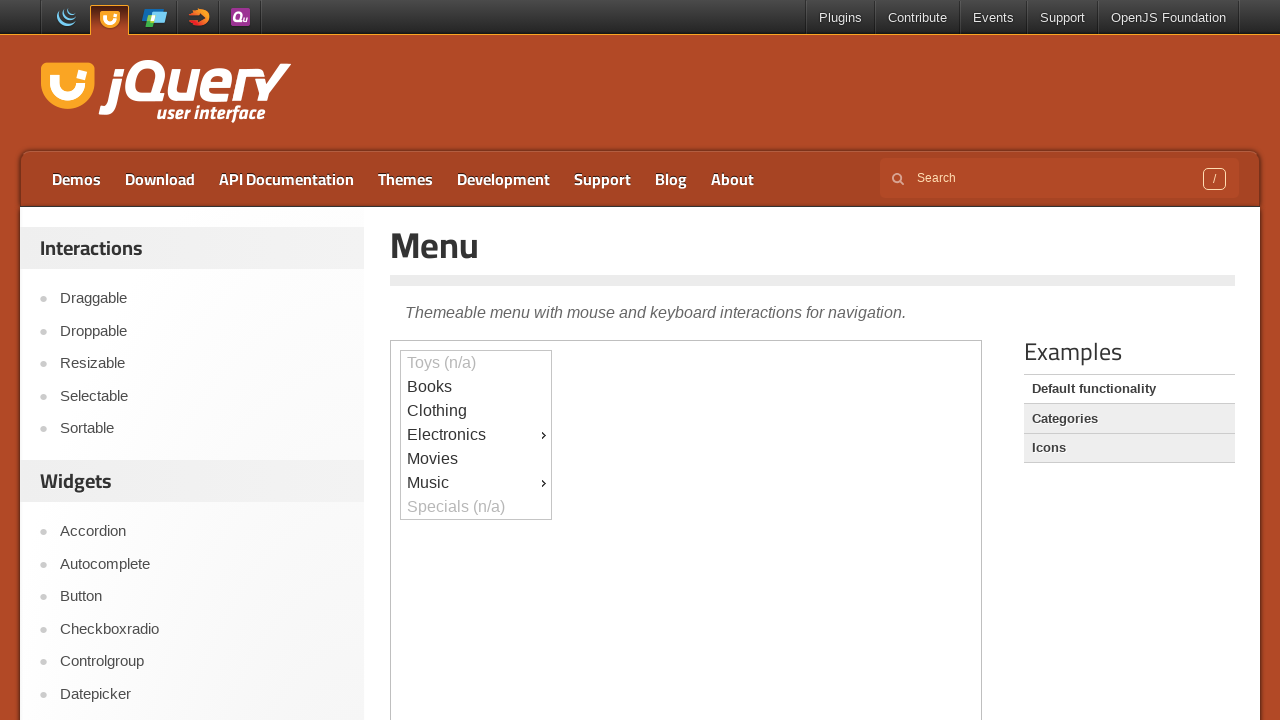

Located and switched to iframe containing the menu demo
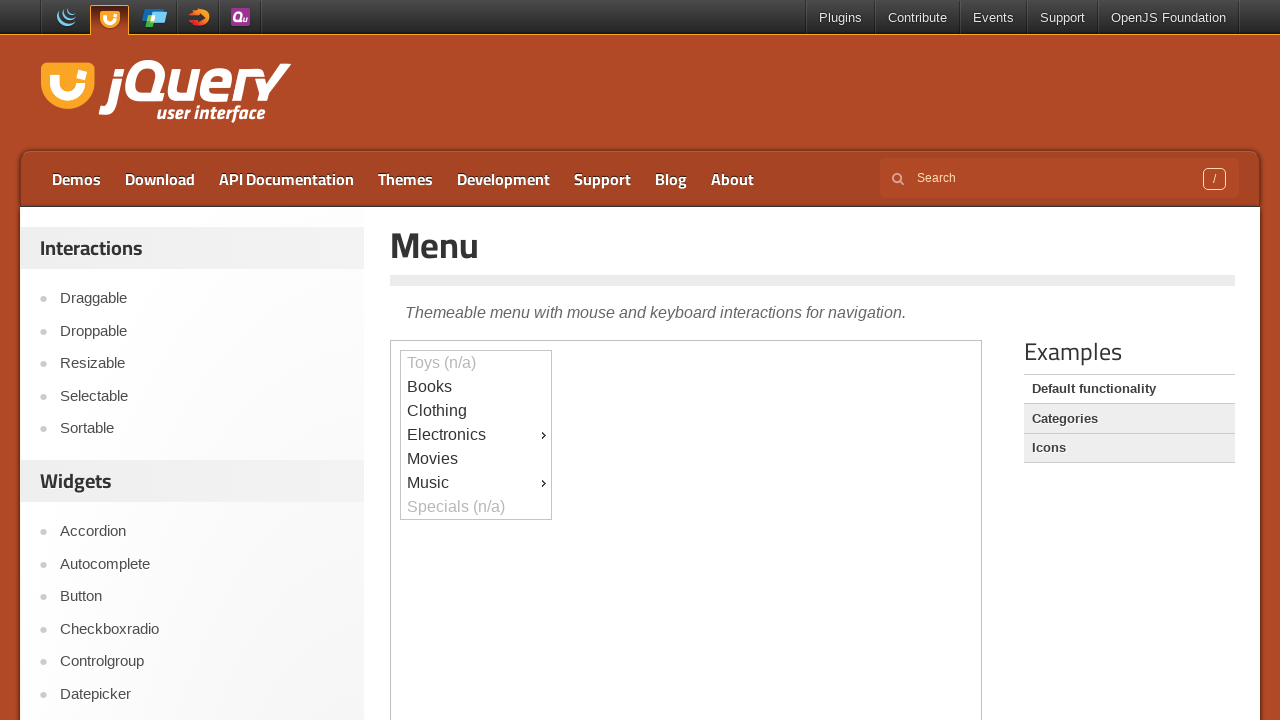

Hovered over the 'Music' menu item at (476, 483) on iframe >> nth=0 >> internal:control=enter-frame >> xpath=//*[@id='ui-id-9']
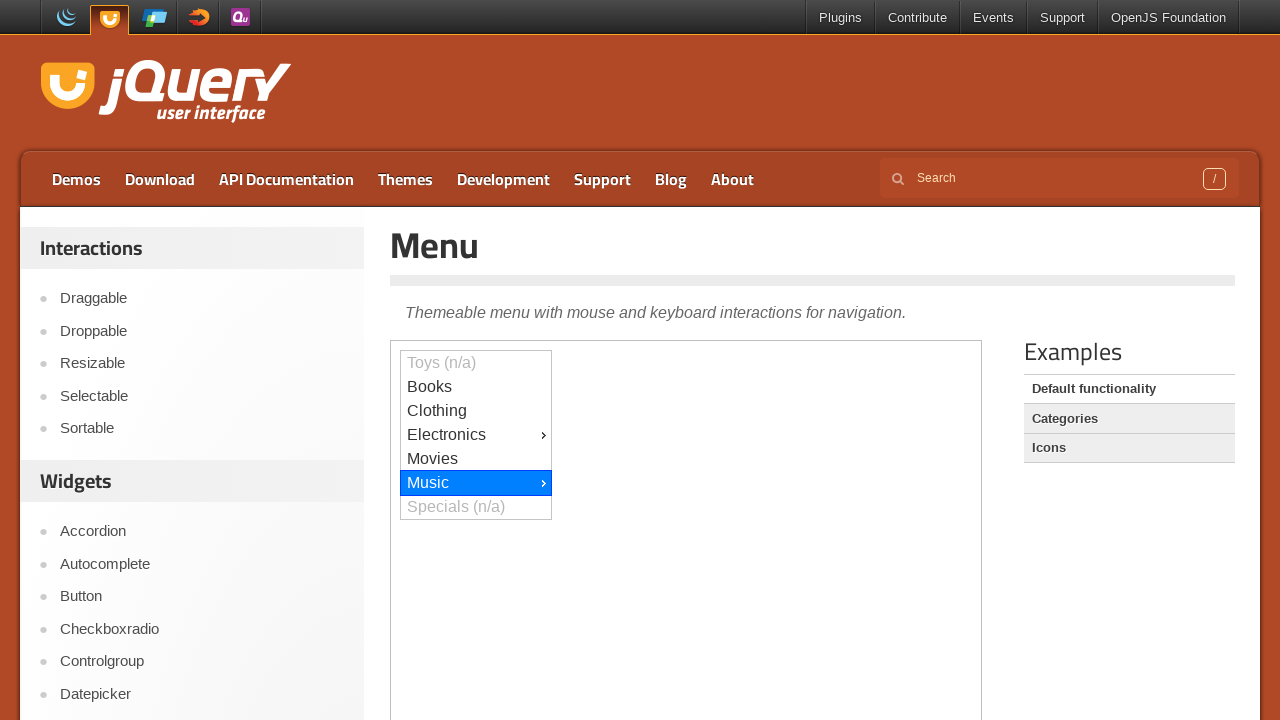

Hovered over the 'Jazz' submenu item at (627, 13) on iframe >> nth=0 >> internal:control=enter-frame >> xpath=//*[@id='ui-id-13']
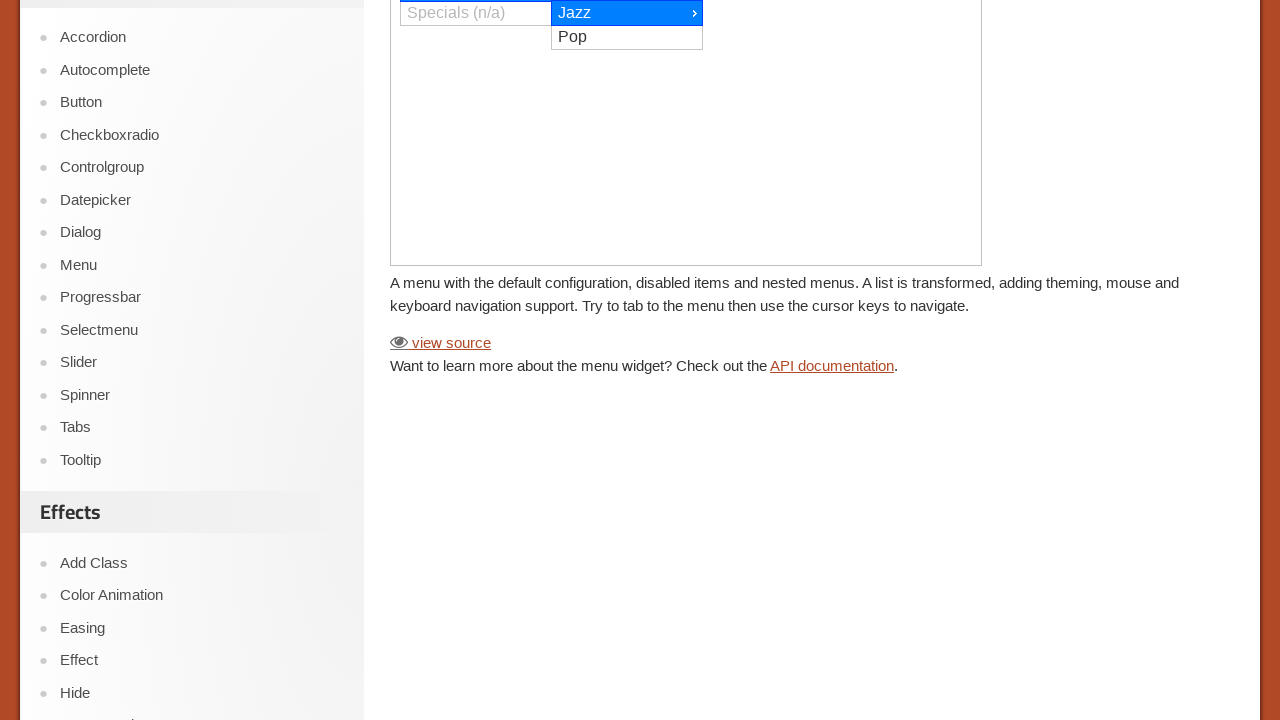

Clicked on 'Modern' option in the submenu at (778, 13) on iframe >> nth=0 >> internal:control=enter-frame >> xpath=//*[@id='ui-id-15']
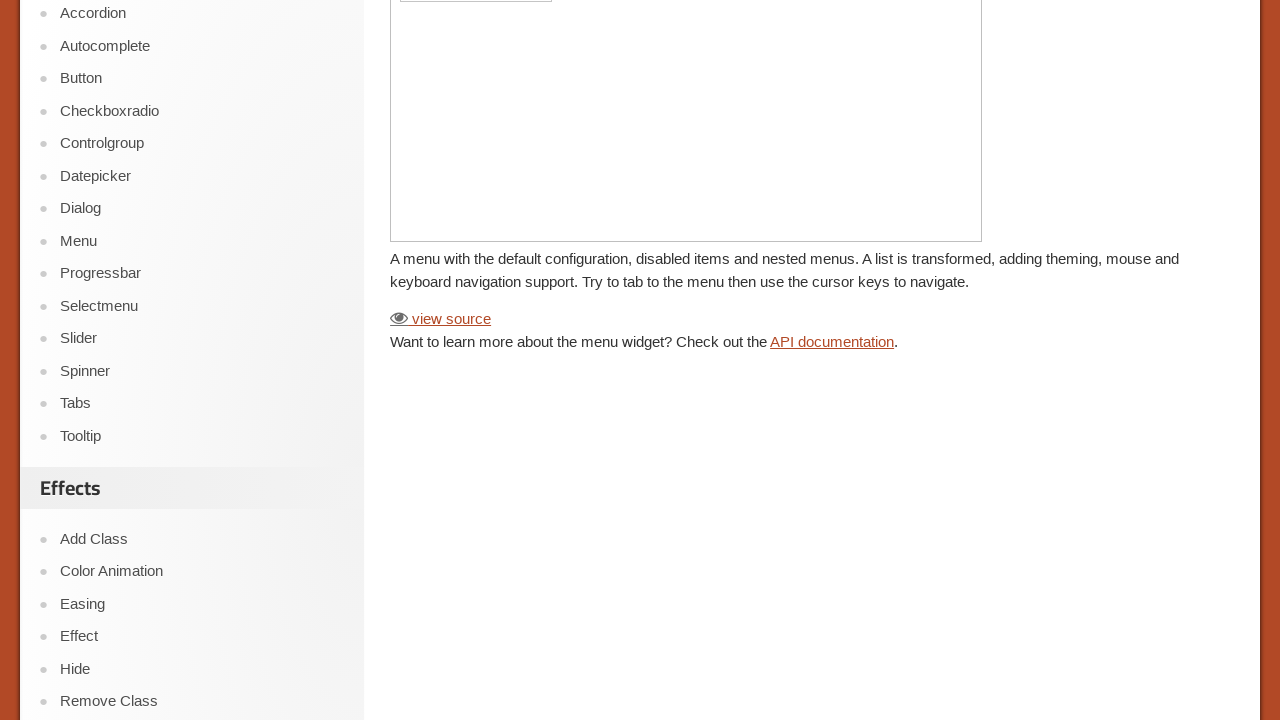

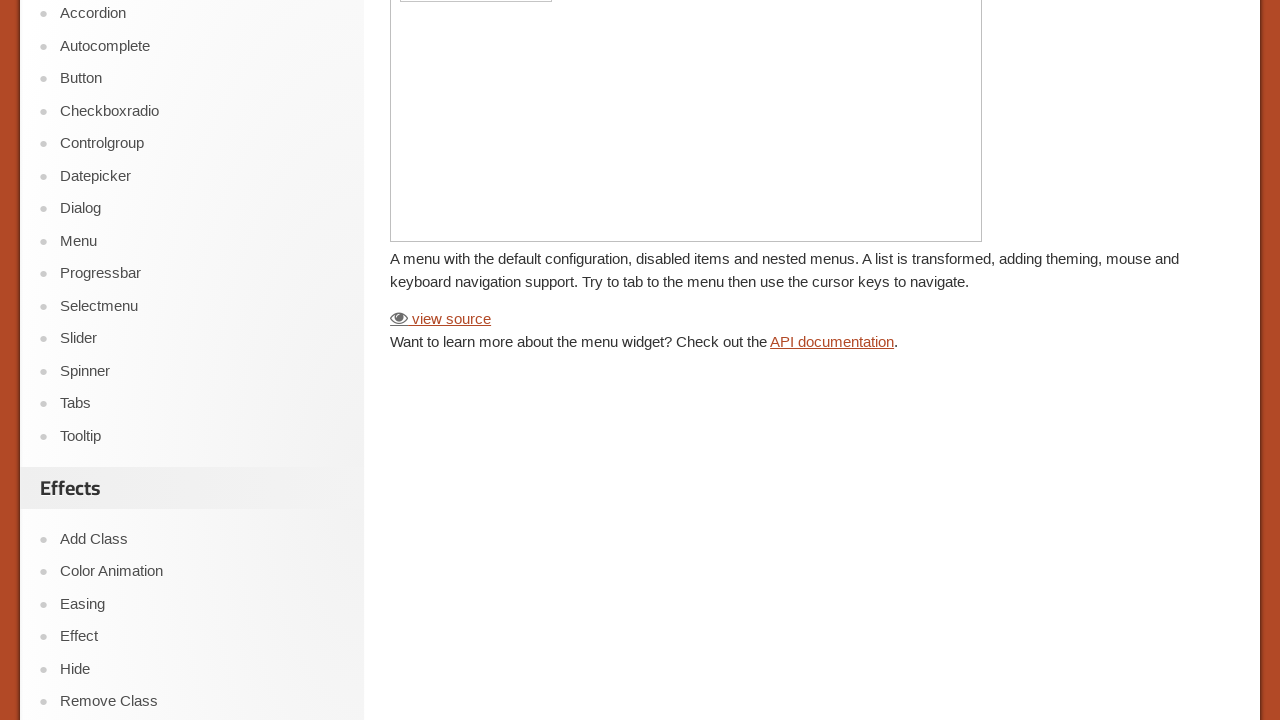